Tests hover functionality by moving the mouse over three user avatars and verifying that the correct username caption appears for each avatar while others remain hidden.

Starting URL: http://theinternet.przyklady.javastart.pl/hovers

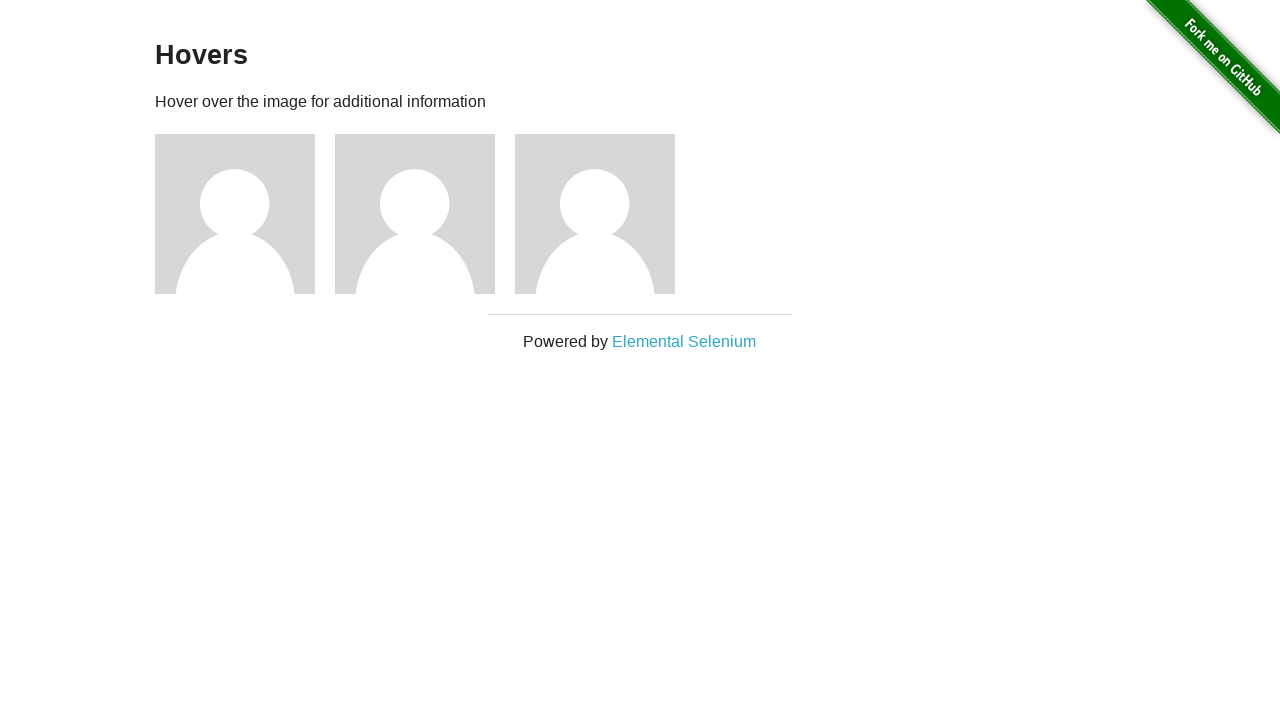

Located first user avatar element
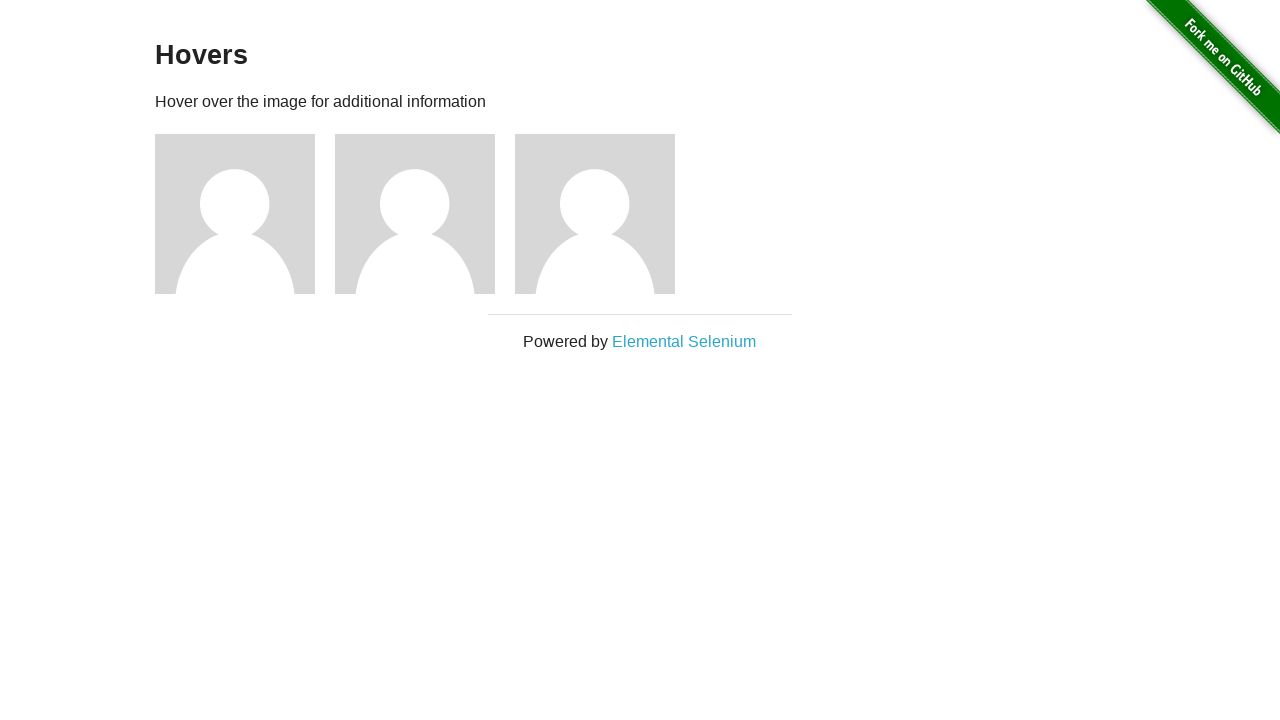

Located second user avatar element
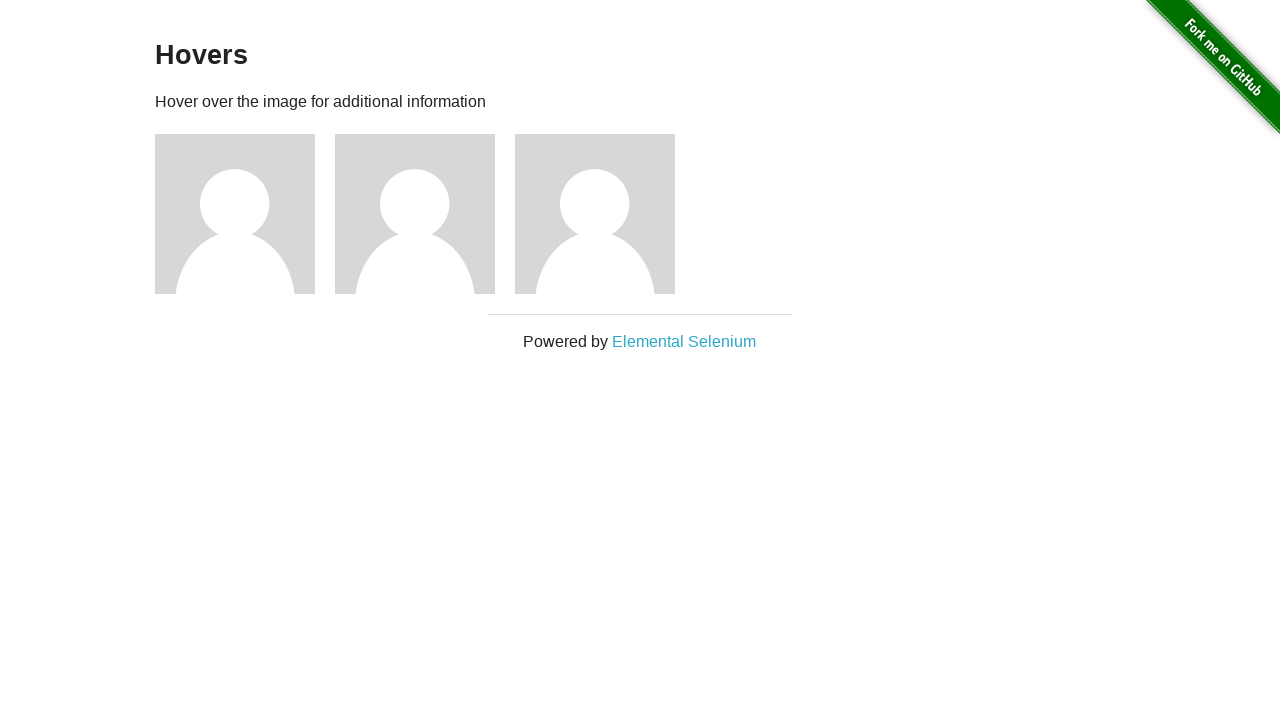

Located third user avatar element
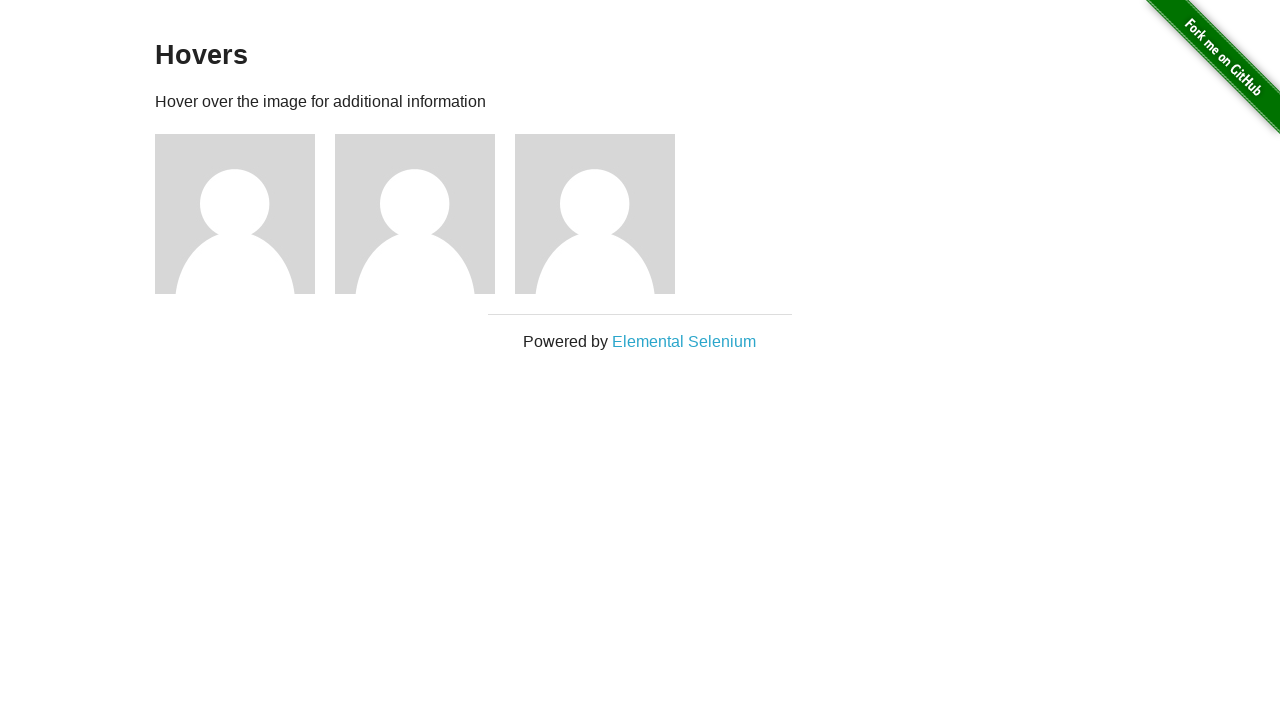

Located first user caption element
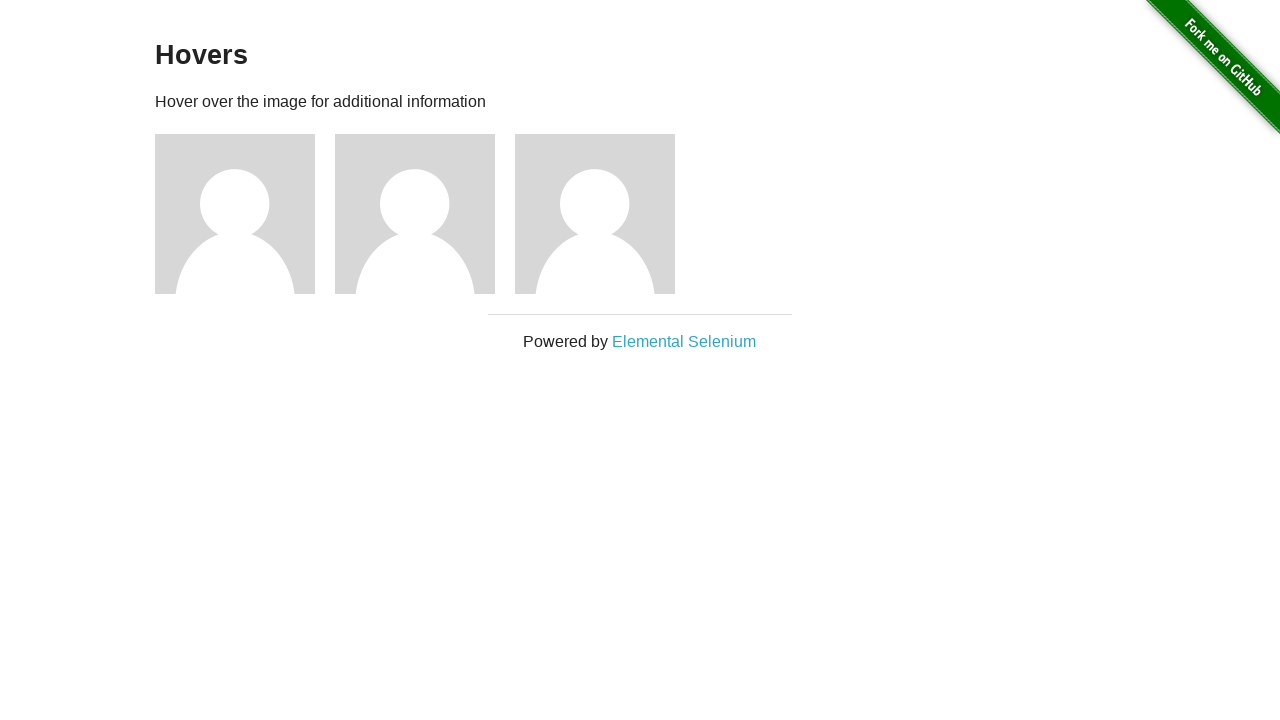

Located second user caption element
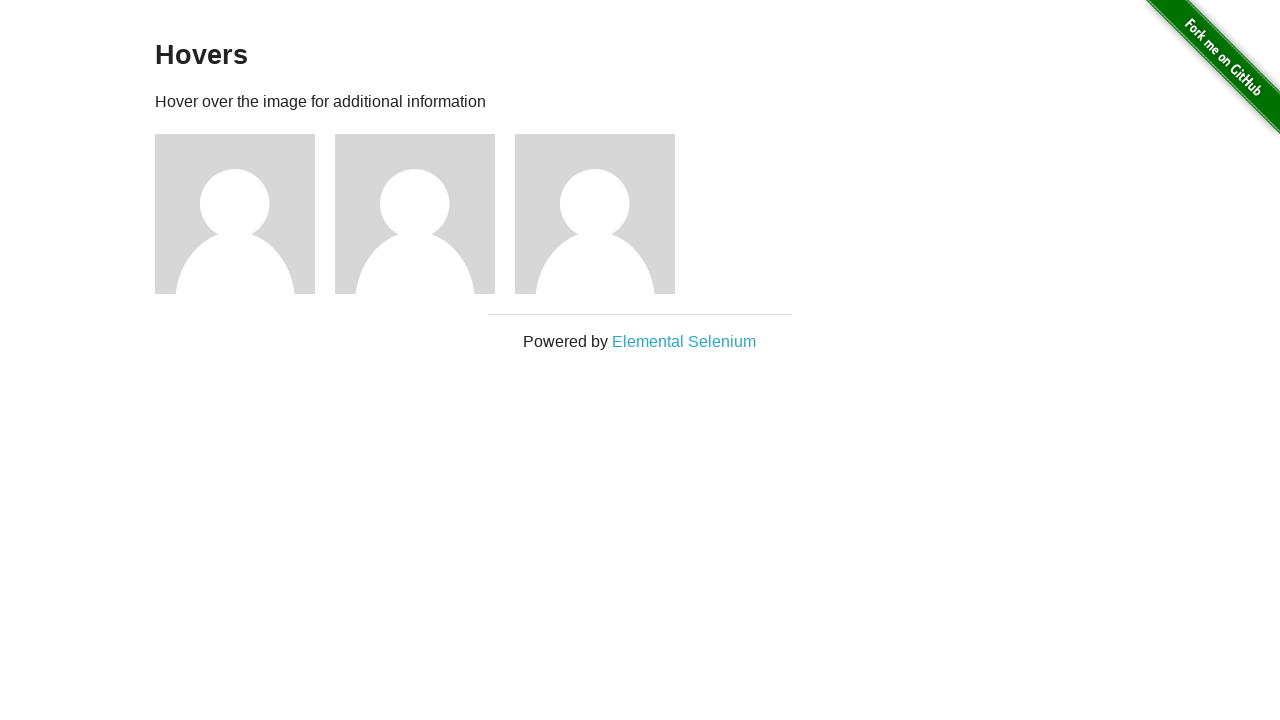

Located third user caption element
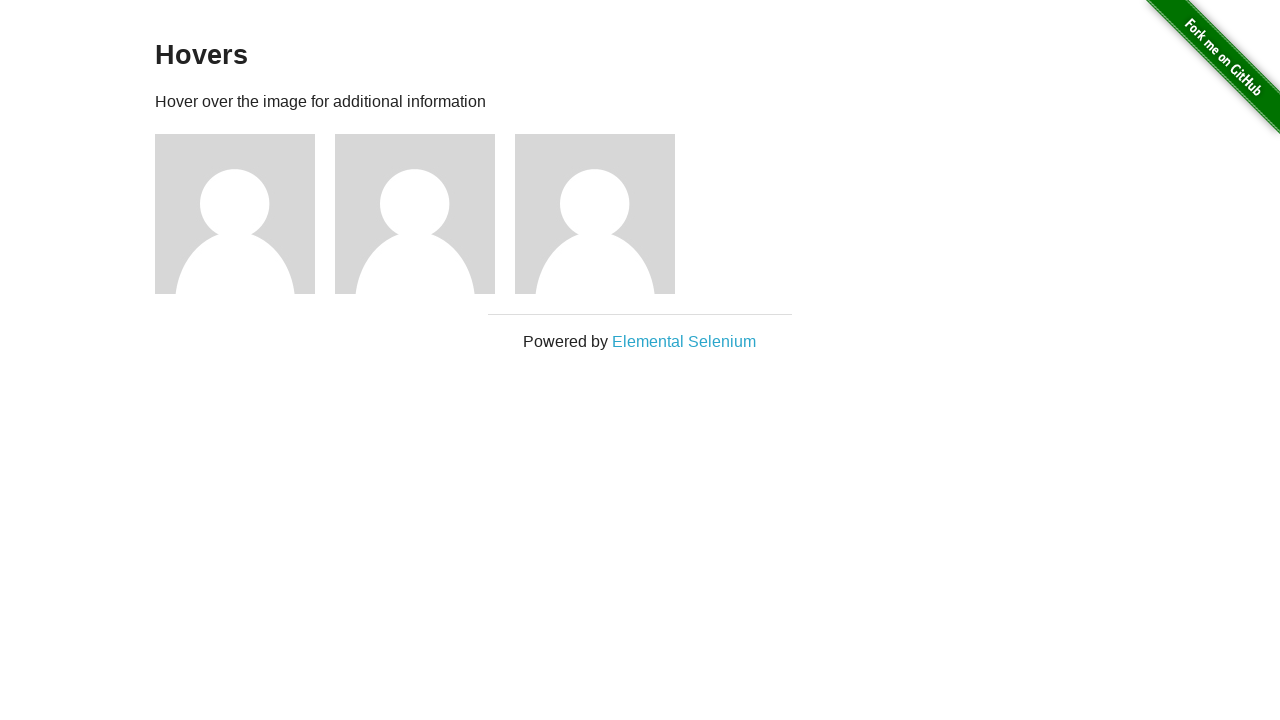

Hovered over first user avatar at (245, 214) on xpath=//*[@id='content']/div/div[1]
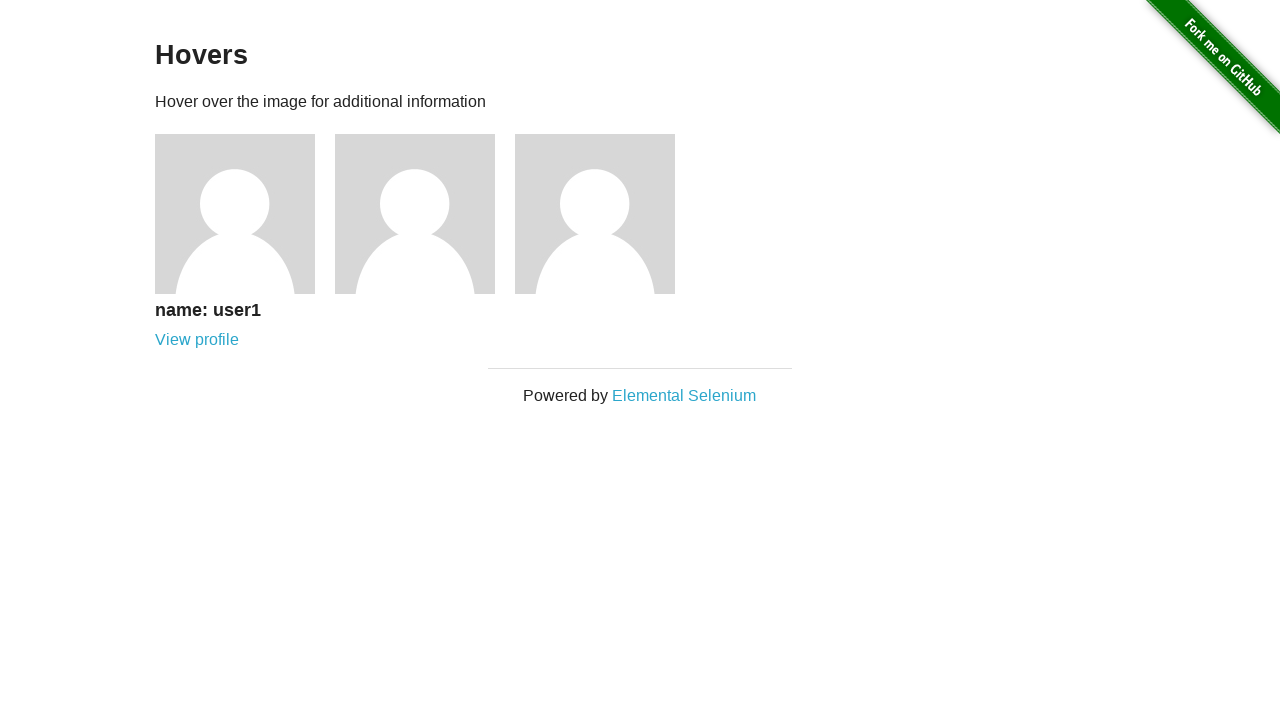

Verified first user caption displays 'name: user1'
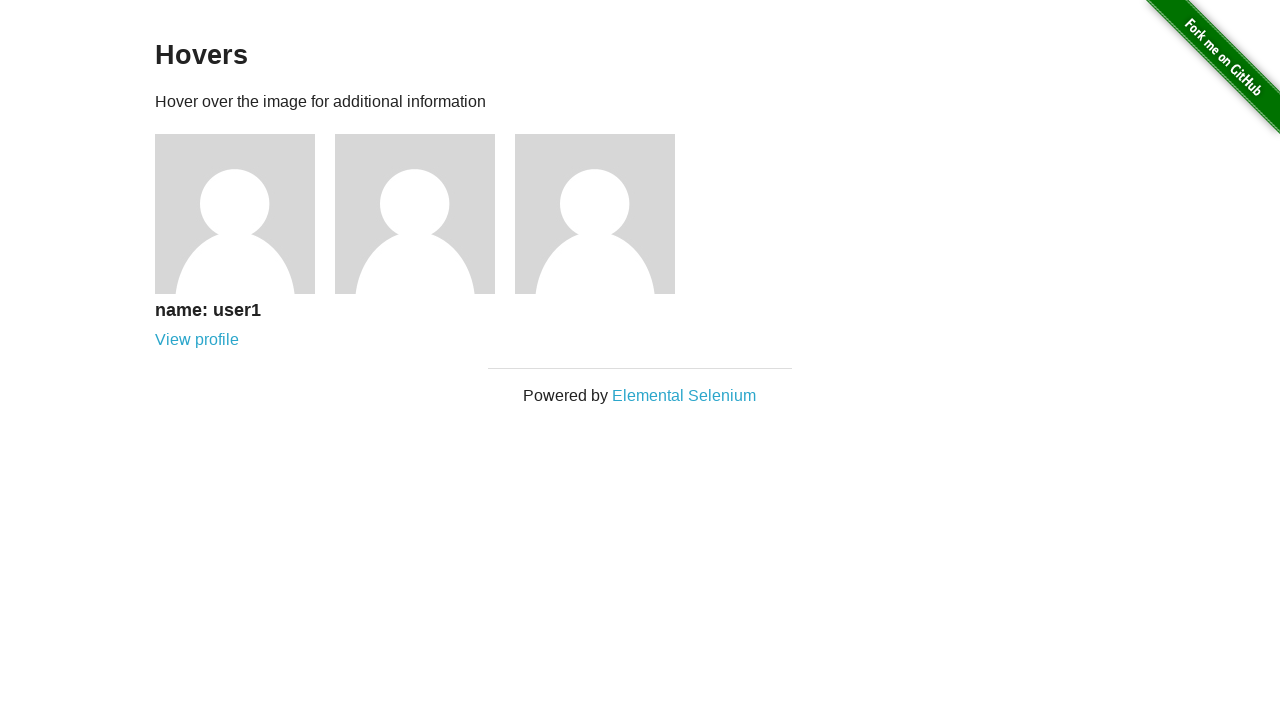

Hovered over second user avatar at (425, 214) on xpath=//*[@id='content']/div/div[2]
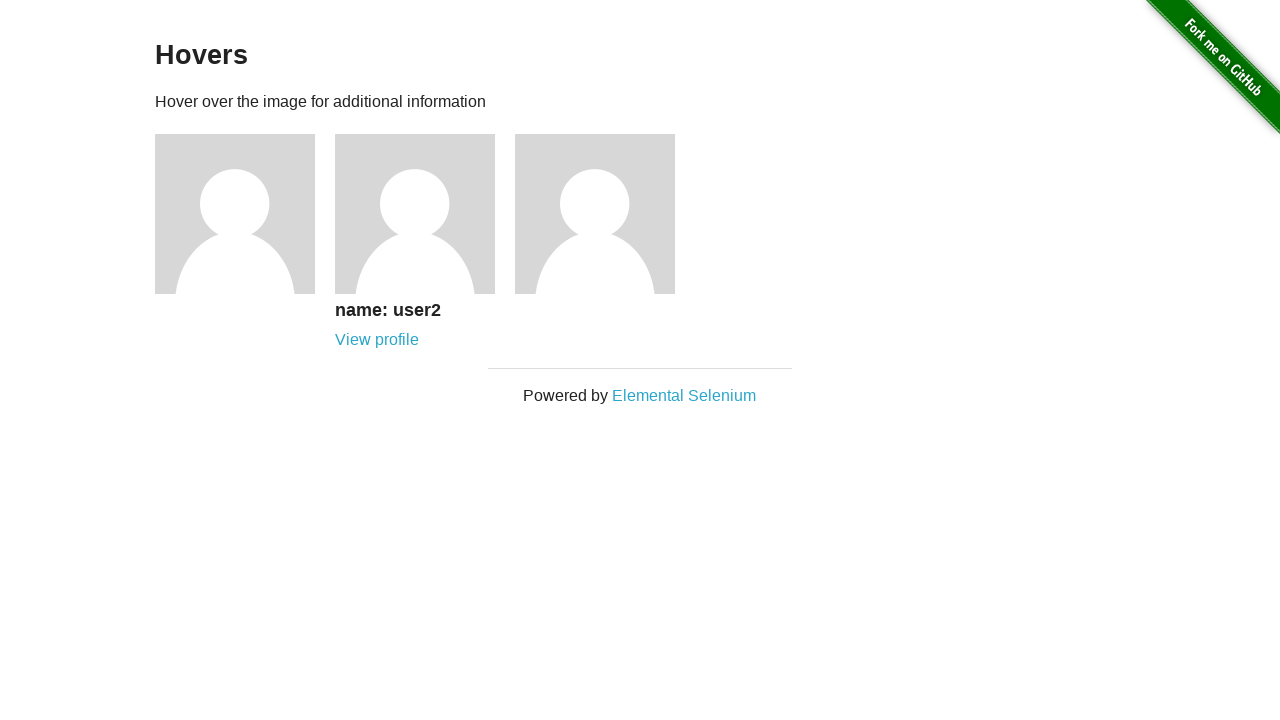

Verified second user caption displays 'name: user2'
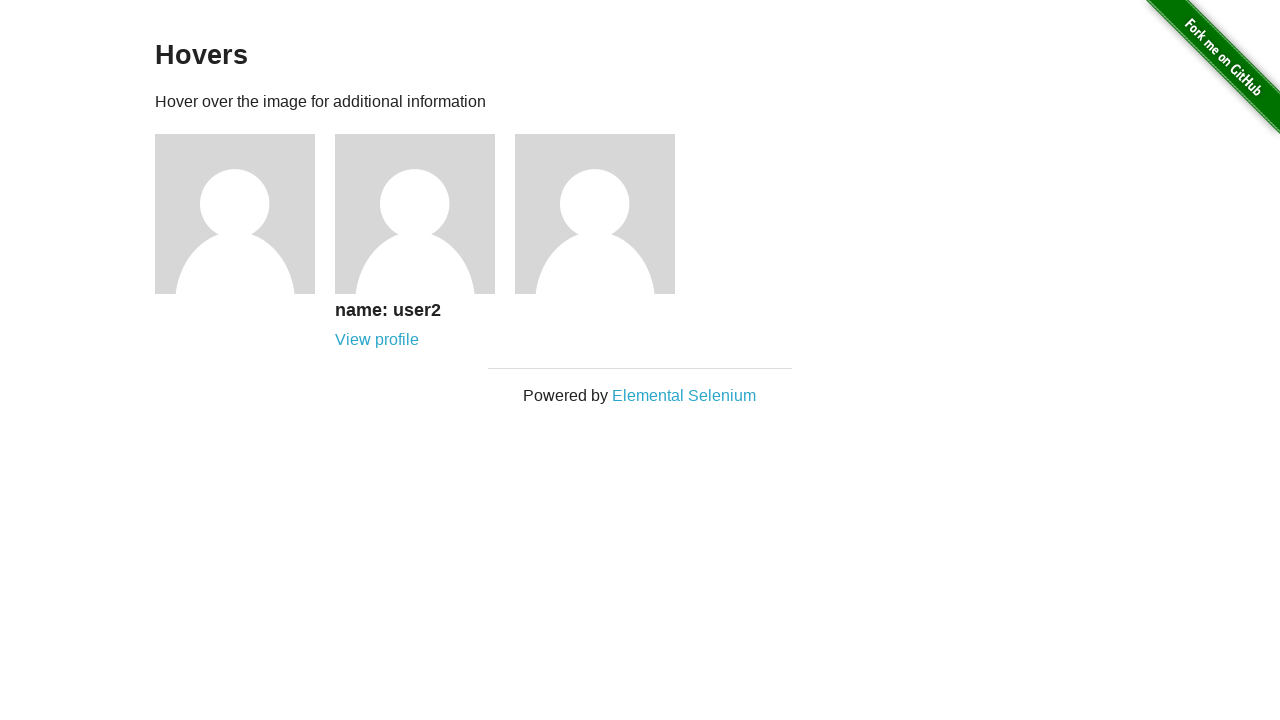

Hovered over third user avatar at (605, 214) on xpath=//*[@id='content']/div/div[3]
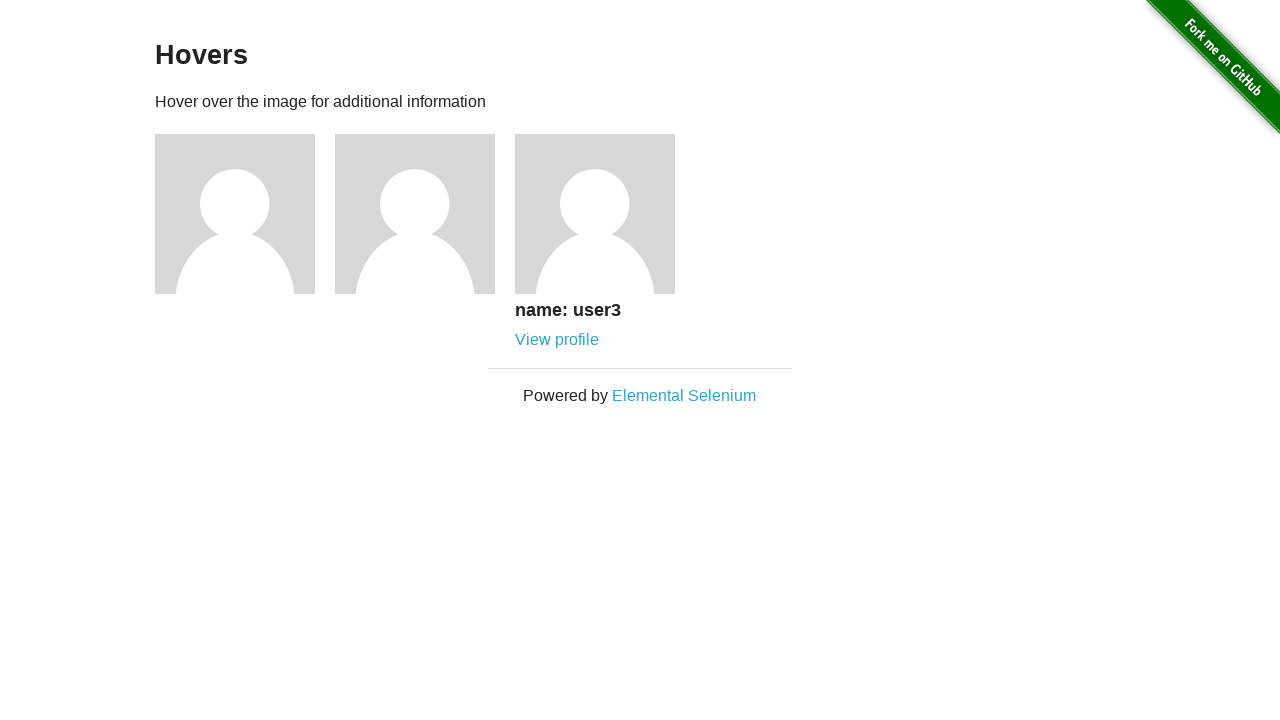

Verified third user caption displays 'name: user3'
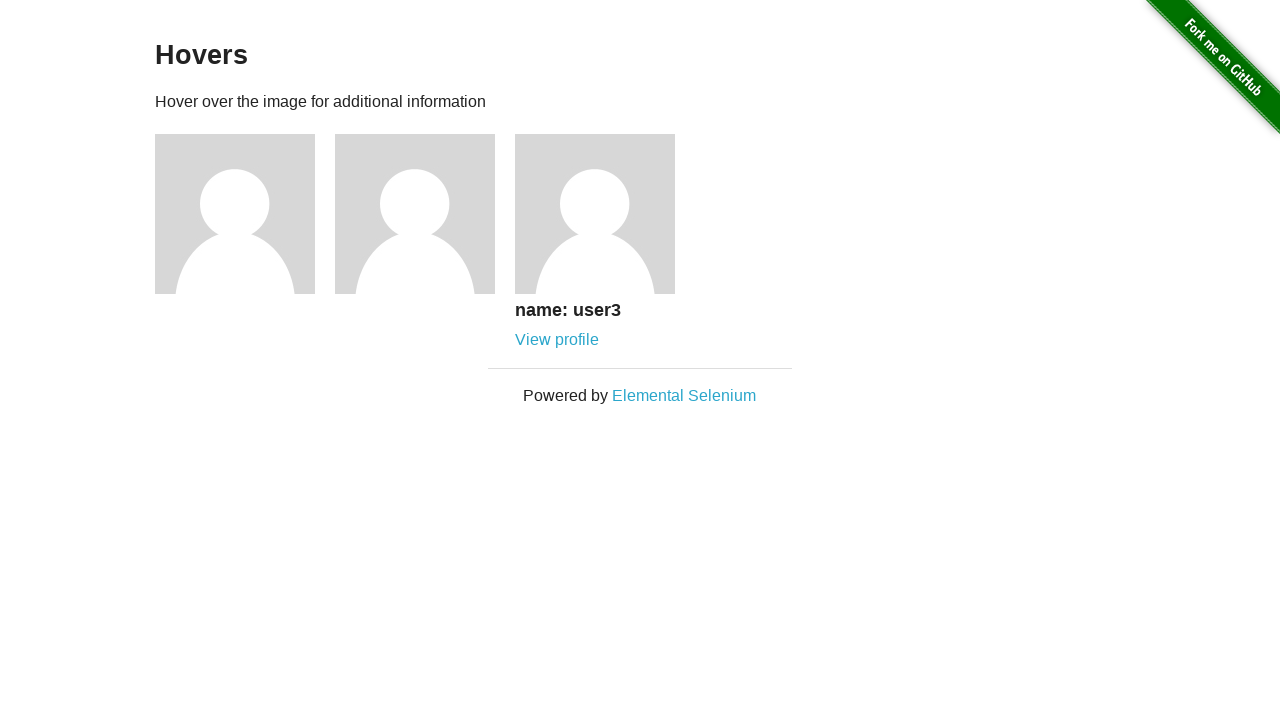

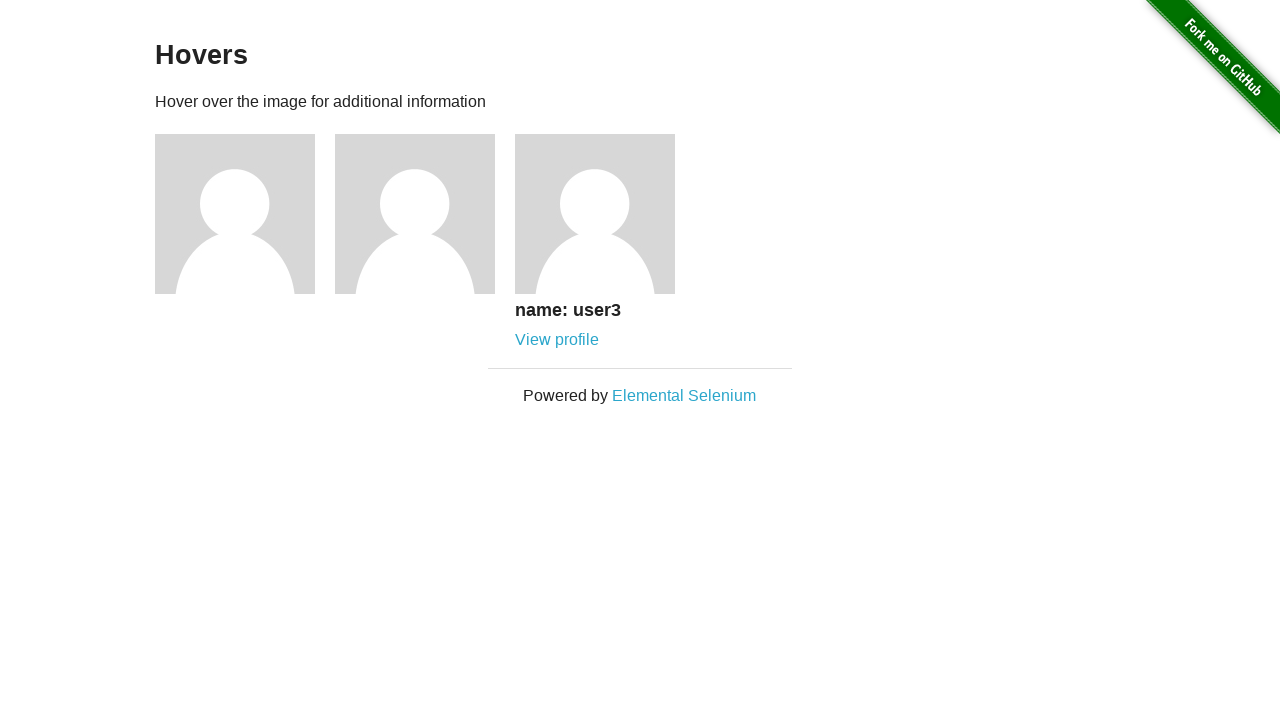